Tests page load performance by navigating to the OrangeHRM demo site and measuring DOM content loaded time

Starting URL: https://opensource-demo.orangehrmlive.com

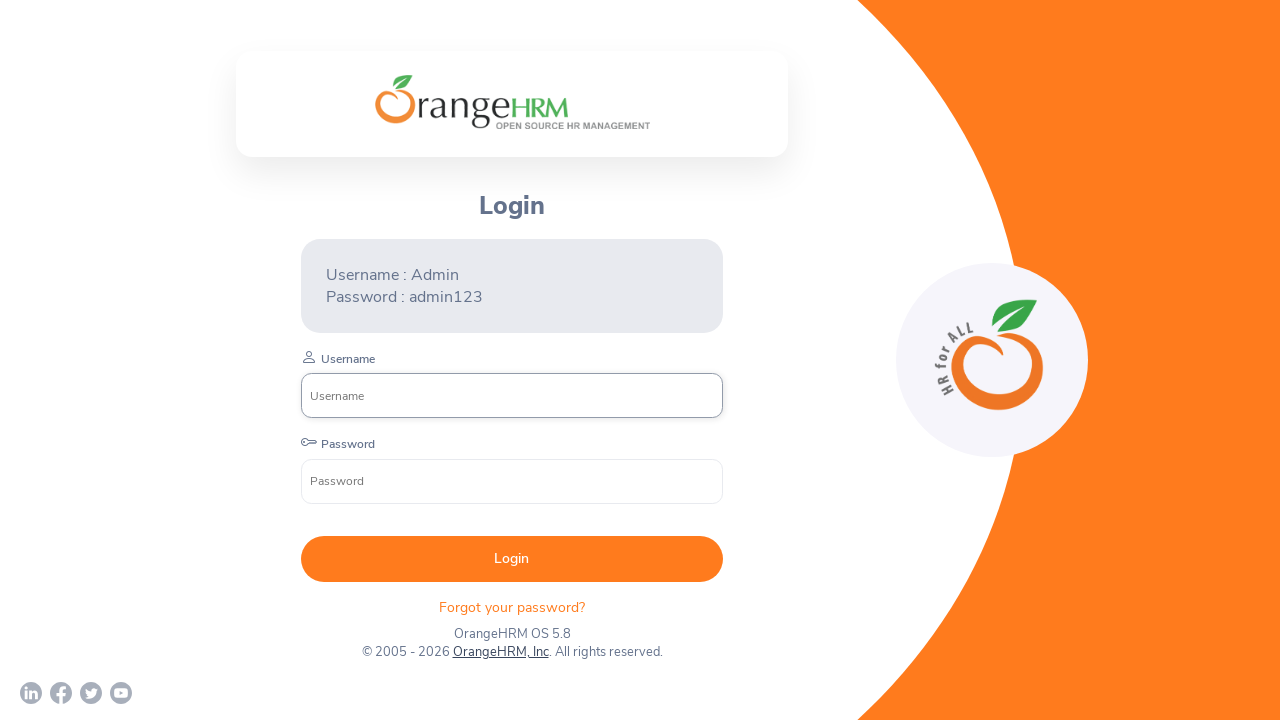

DOM content loaded for OrangeHRM demo site
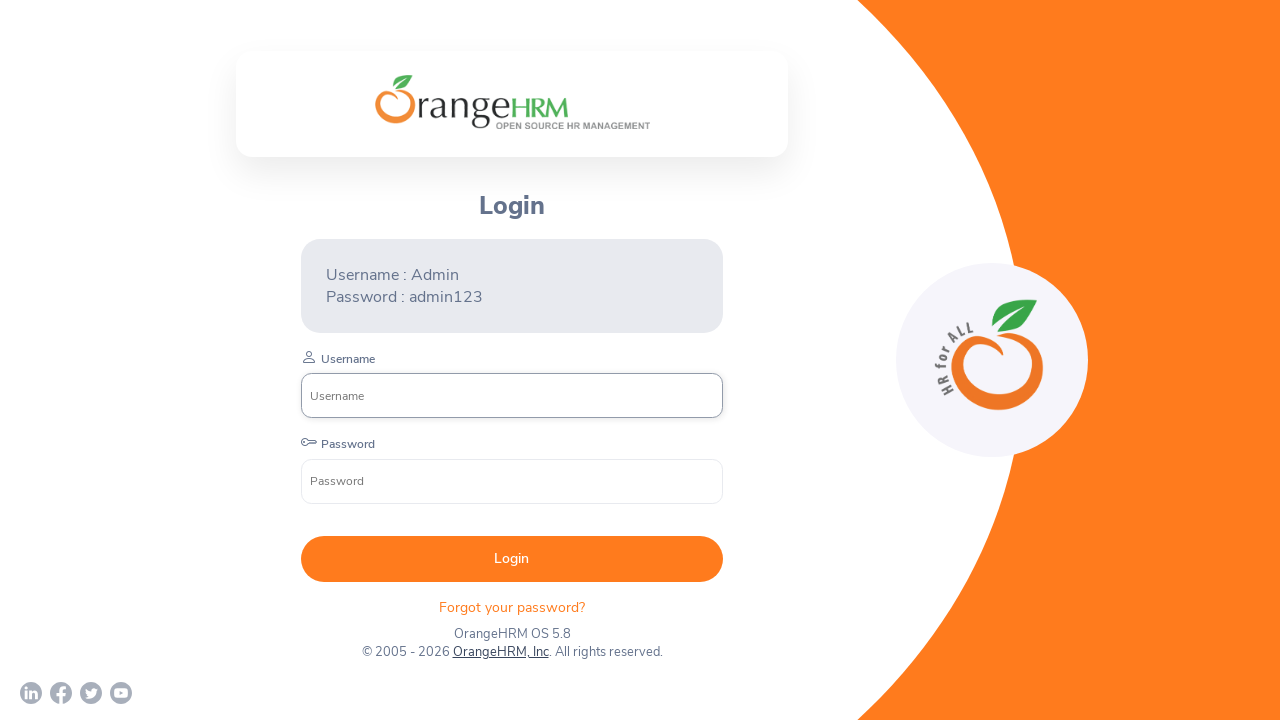

Page fully loaded
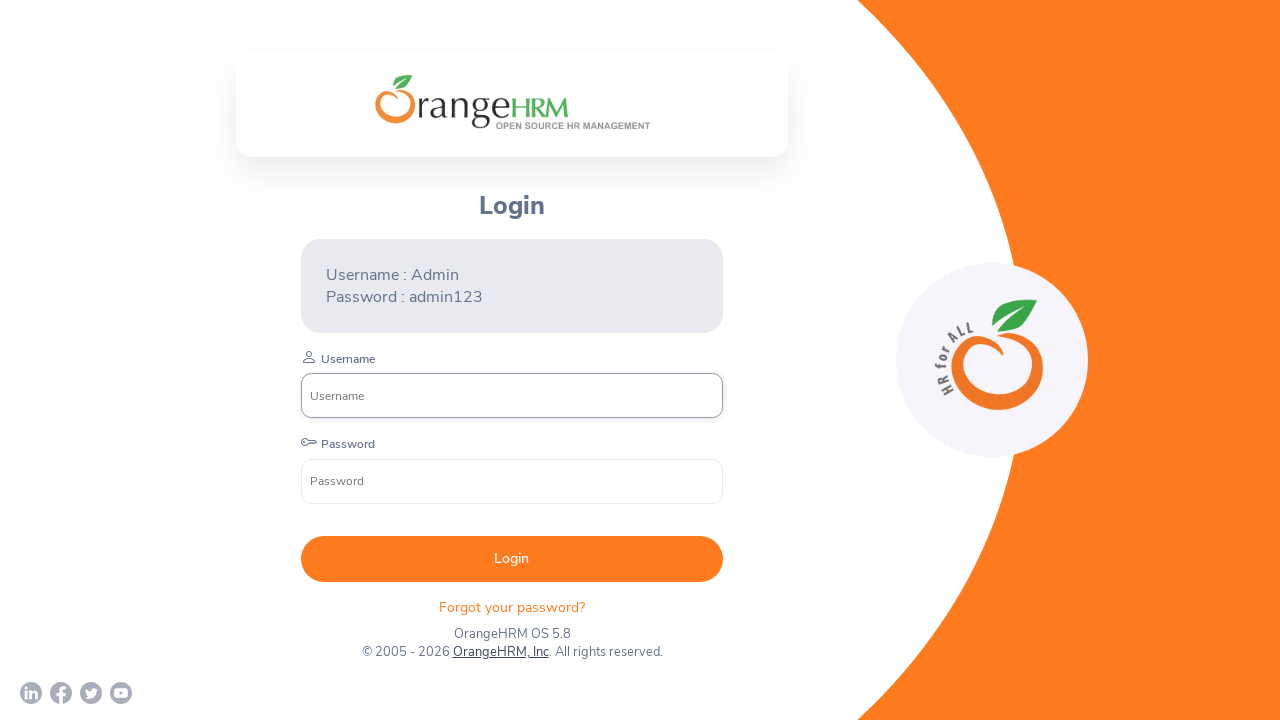

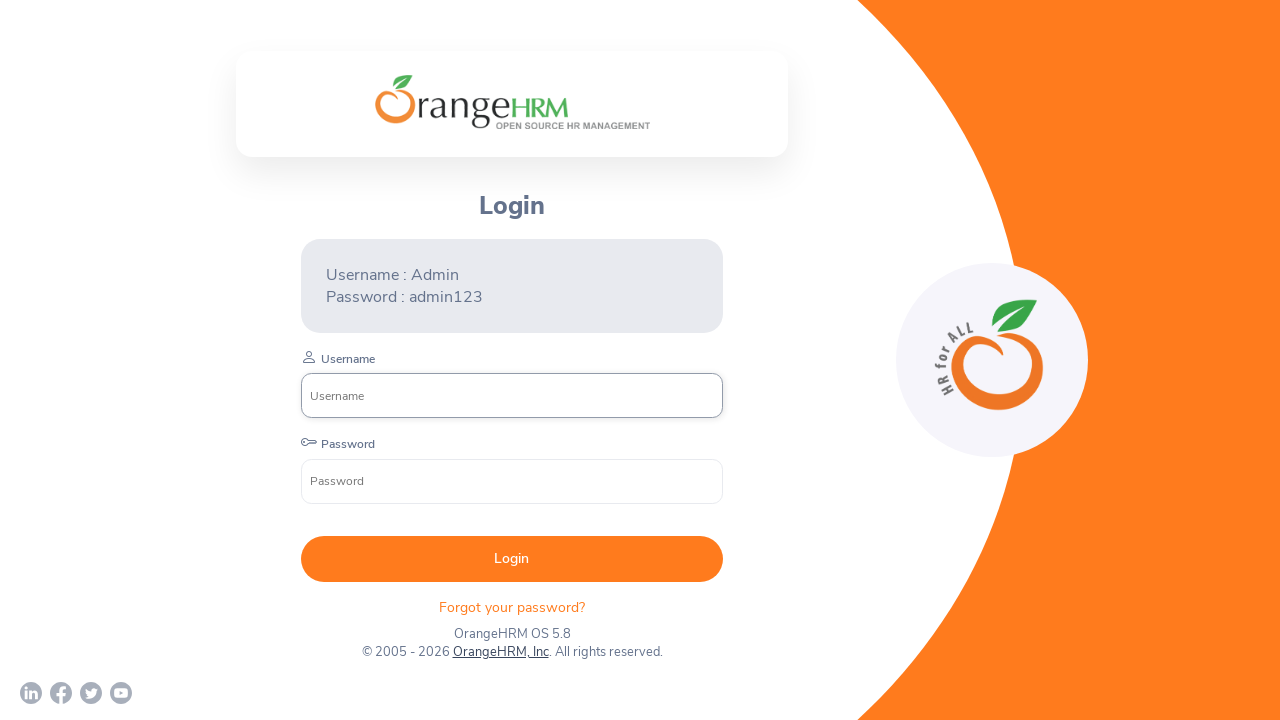